Opens the Maven Repository website and waits for the page to load. This is a basic browser initialization test that verifies the site is accessible.

Starting URL: https://mvnrepository.com/

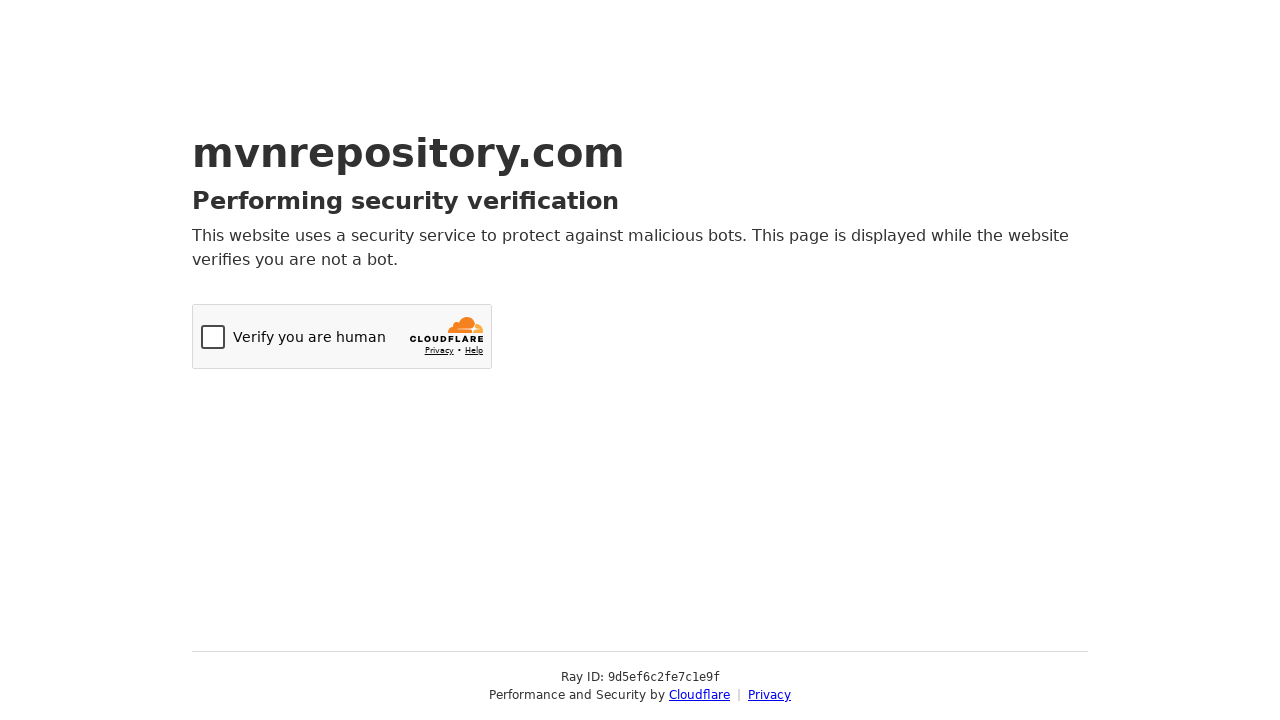

Navigated to Maven Repository website at https://mvnrepository.com/
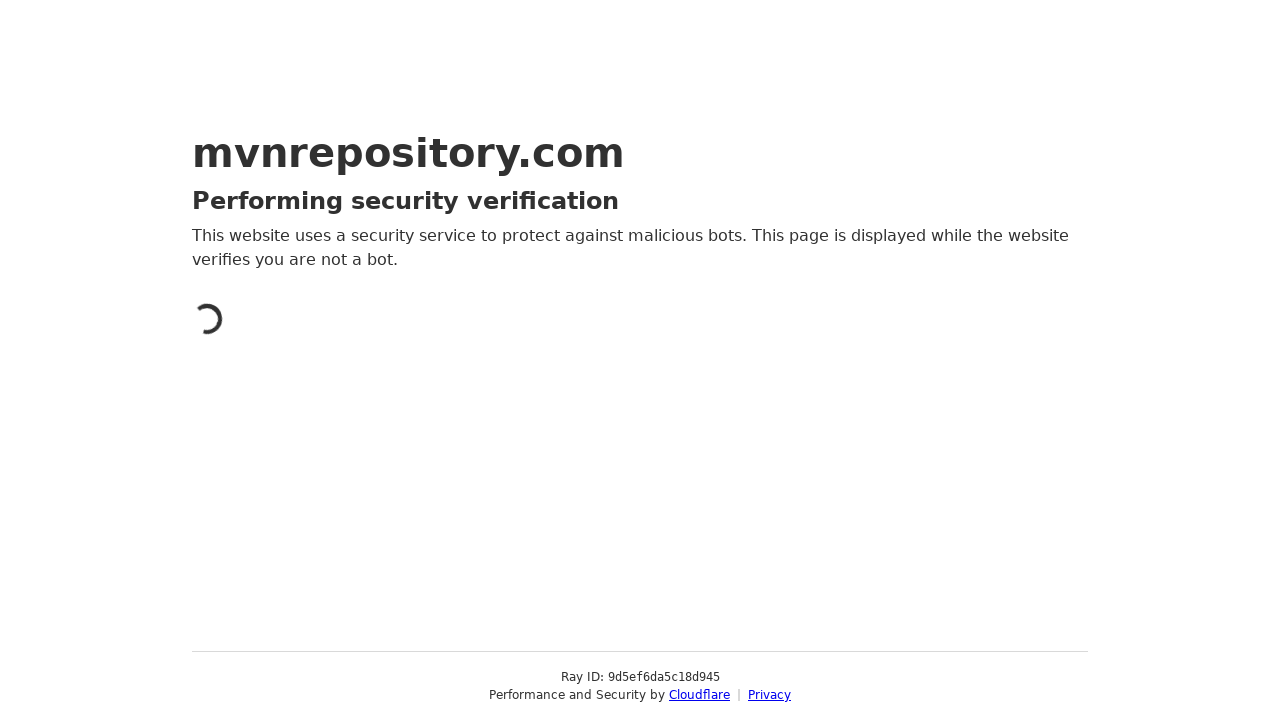

Page reached networkidle state - all network requests completed
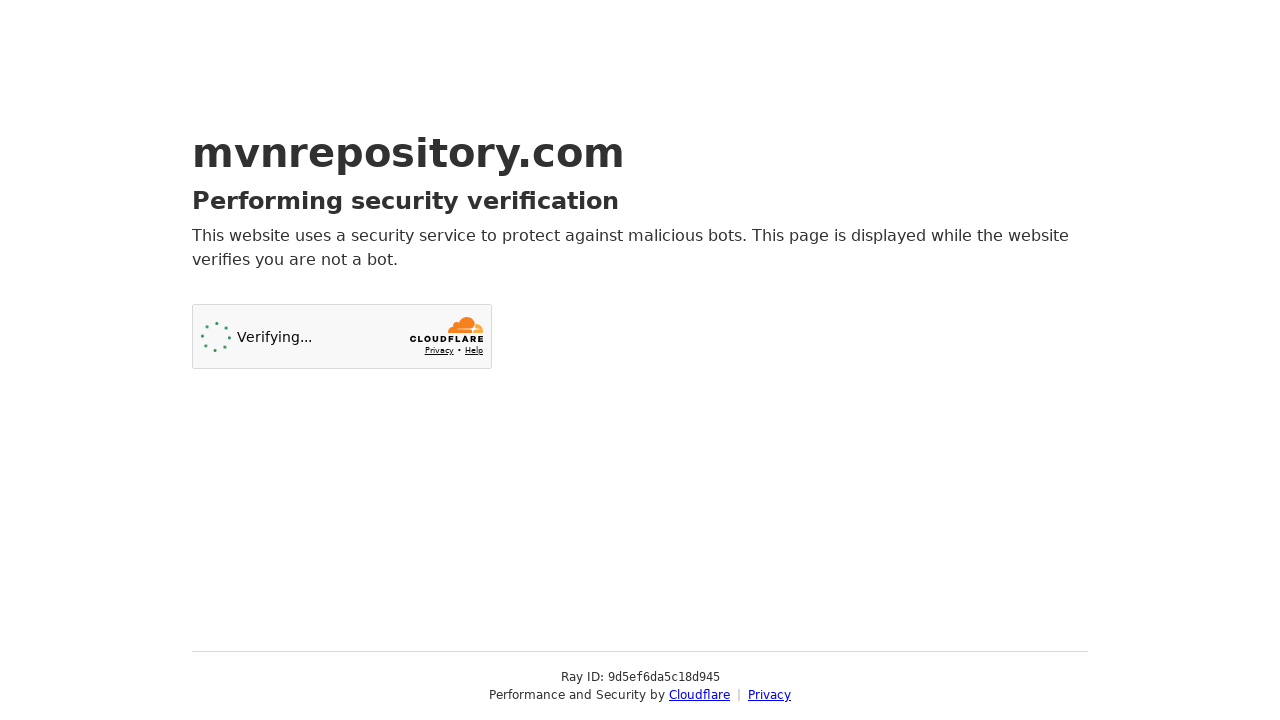

Body element is present - page structure verified
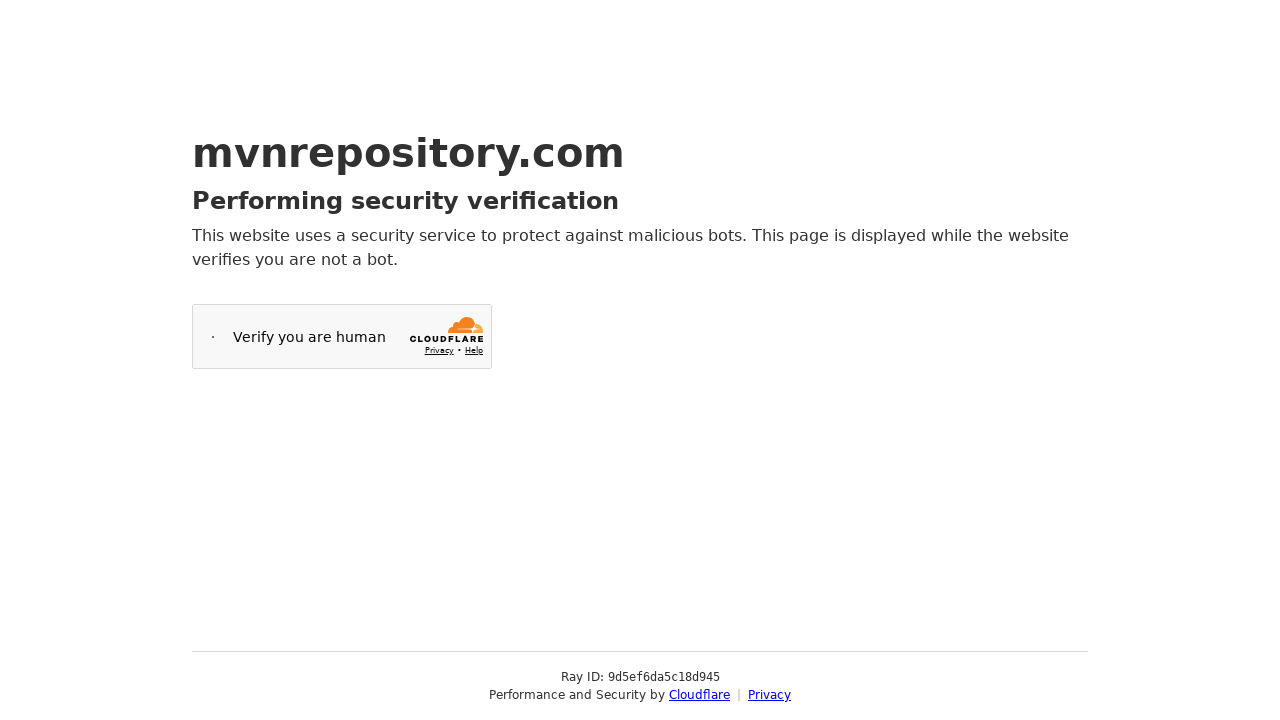

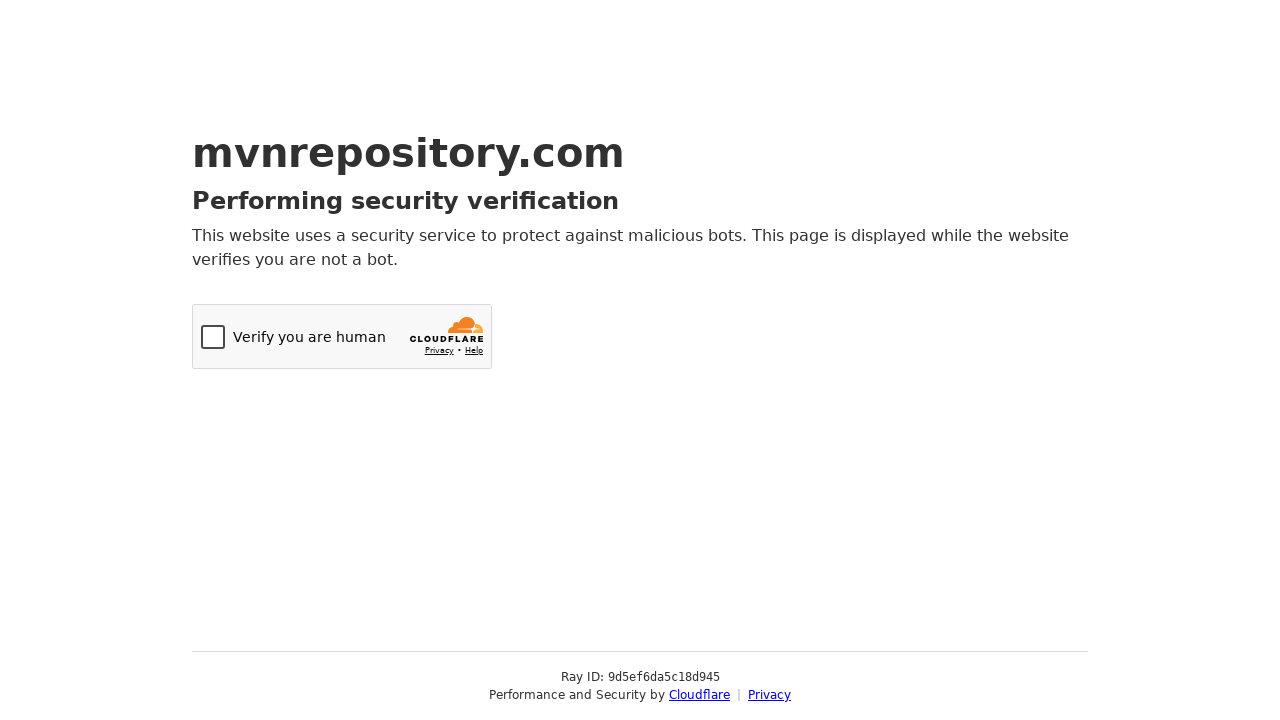